Tests nested frames navigation by clicking on 'Nested Frames' link and switching through frame hierarchy to access content in the middle frame

Starting URL: https://the-internet.herokuapp.com/

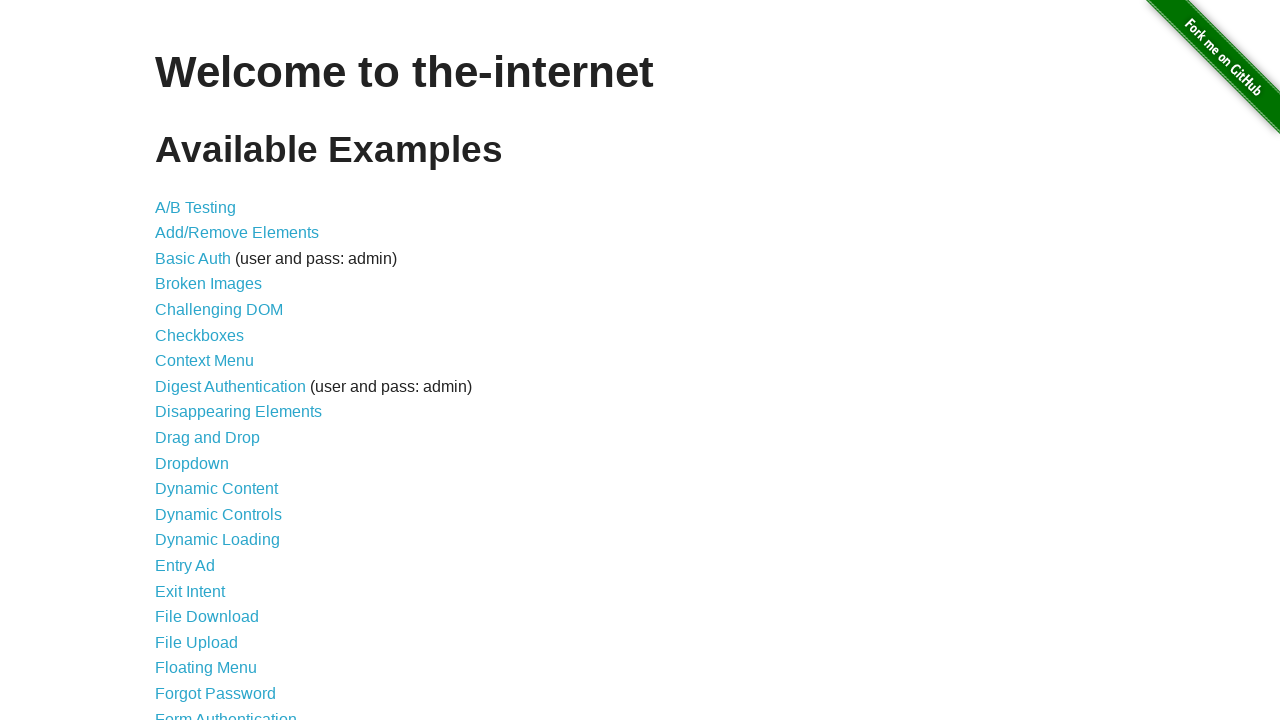

Clicked on 'Nested Frames' link at (210, 395) on xpath=//a[text()='Nested Frames']
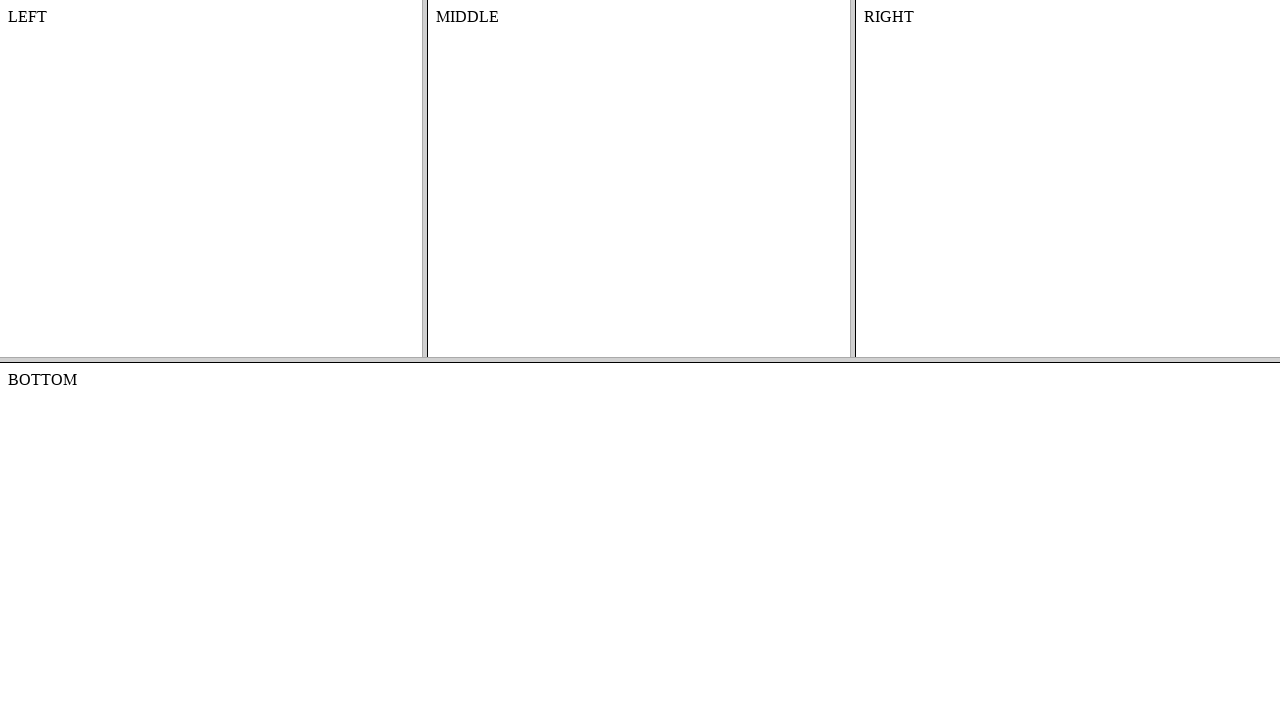

Nested Frames page loaded
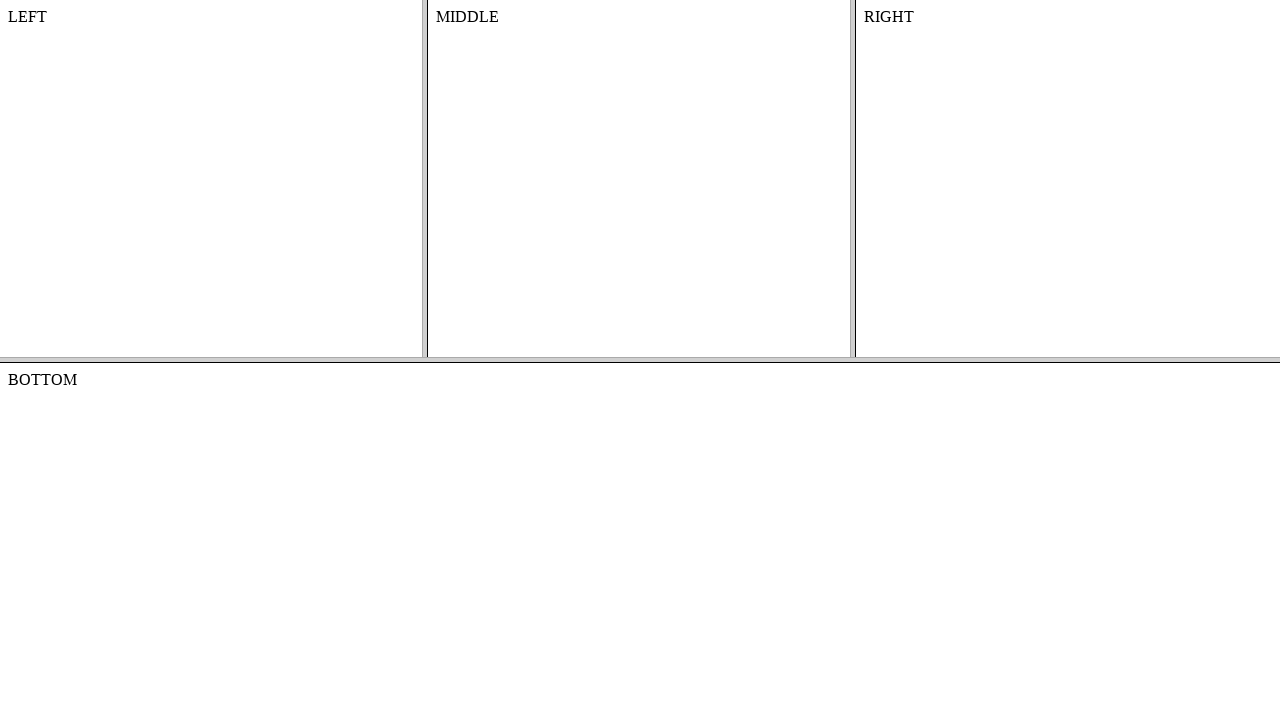

Located frame-top element
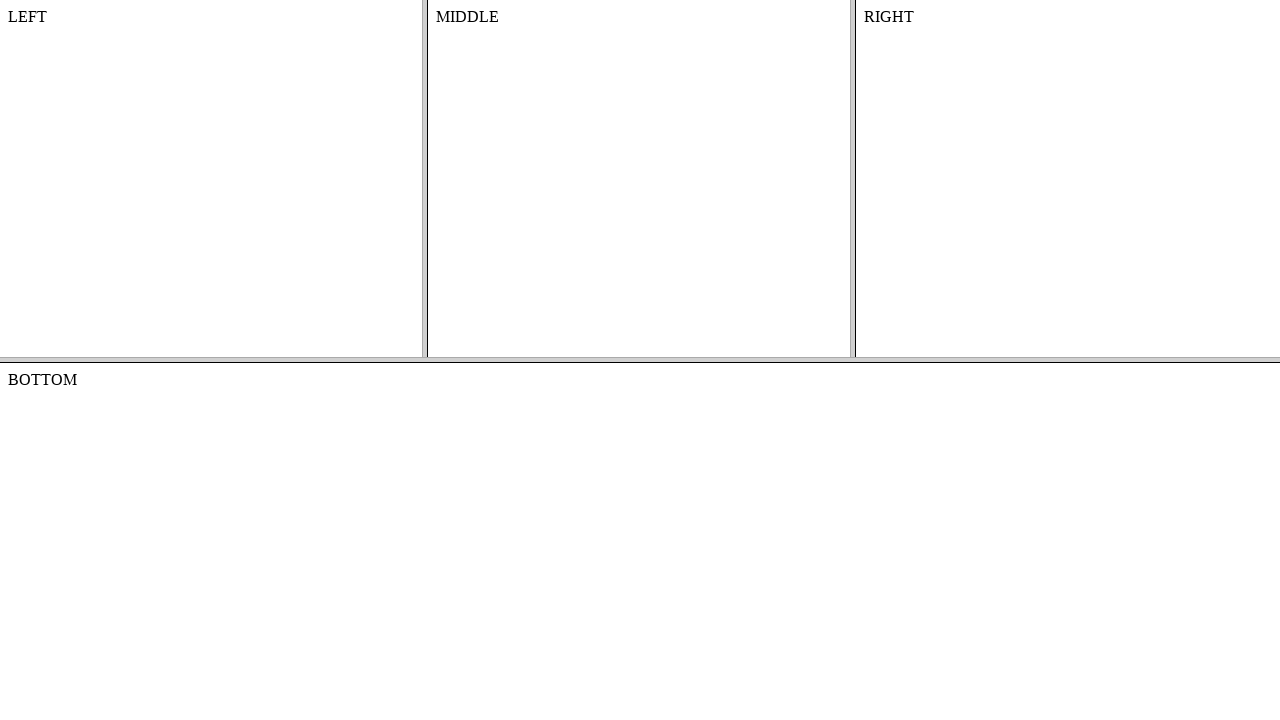

Located frame-middle element within frame-top
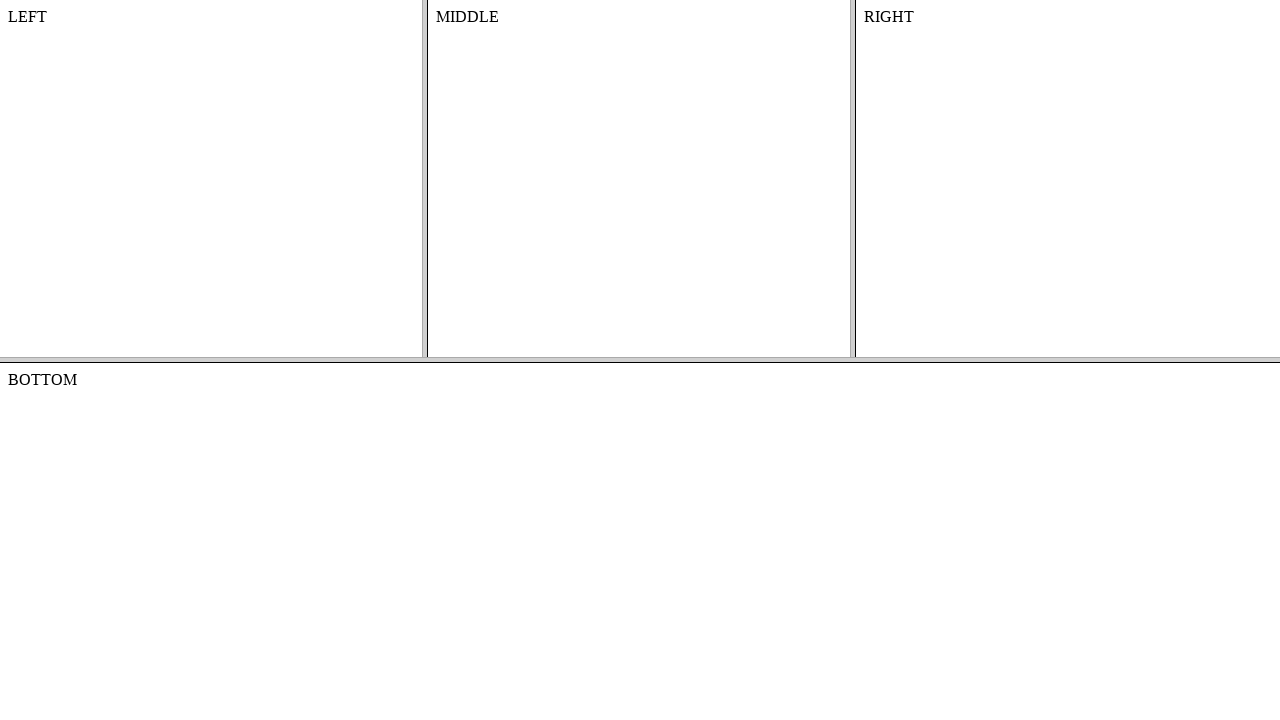

Verified 'MIDDLE' content is visible in middle frame
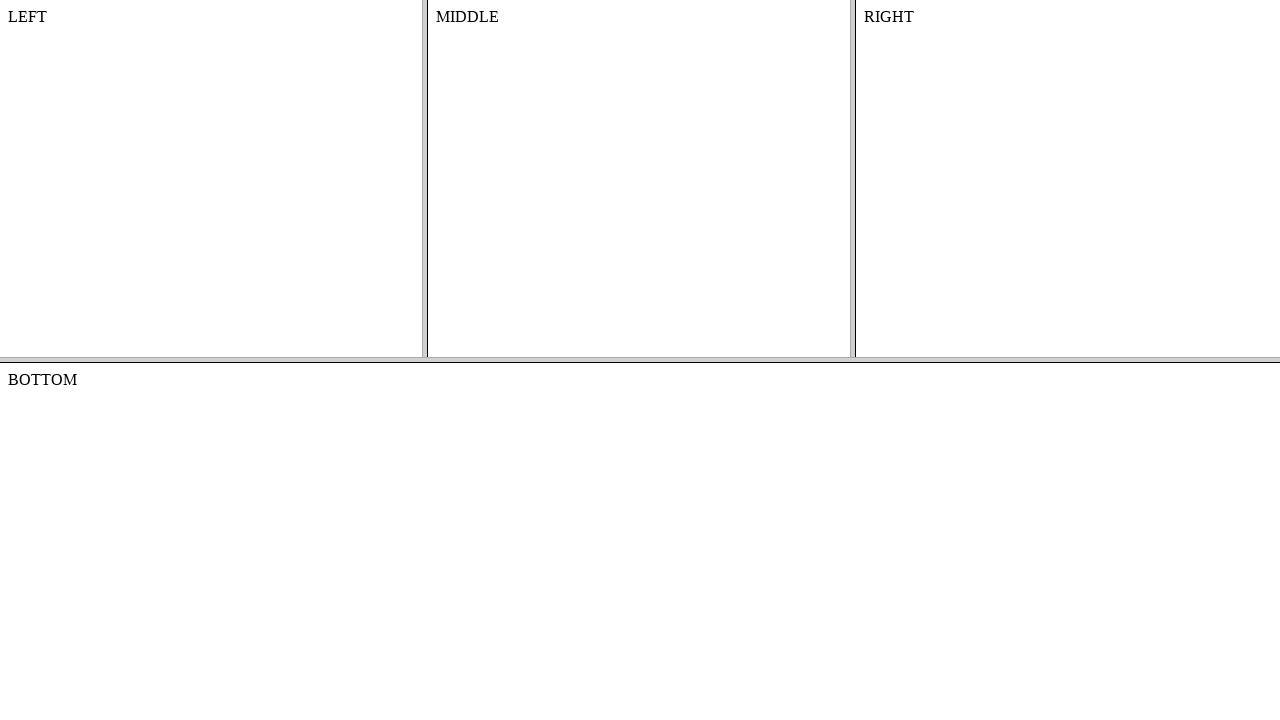

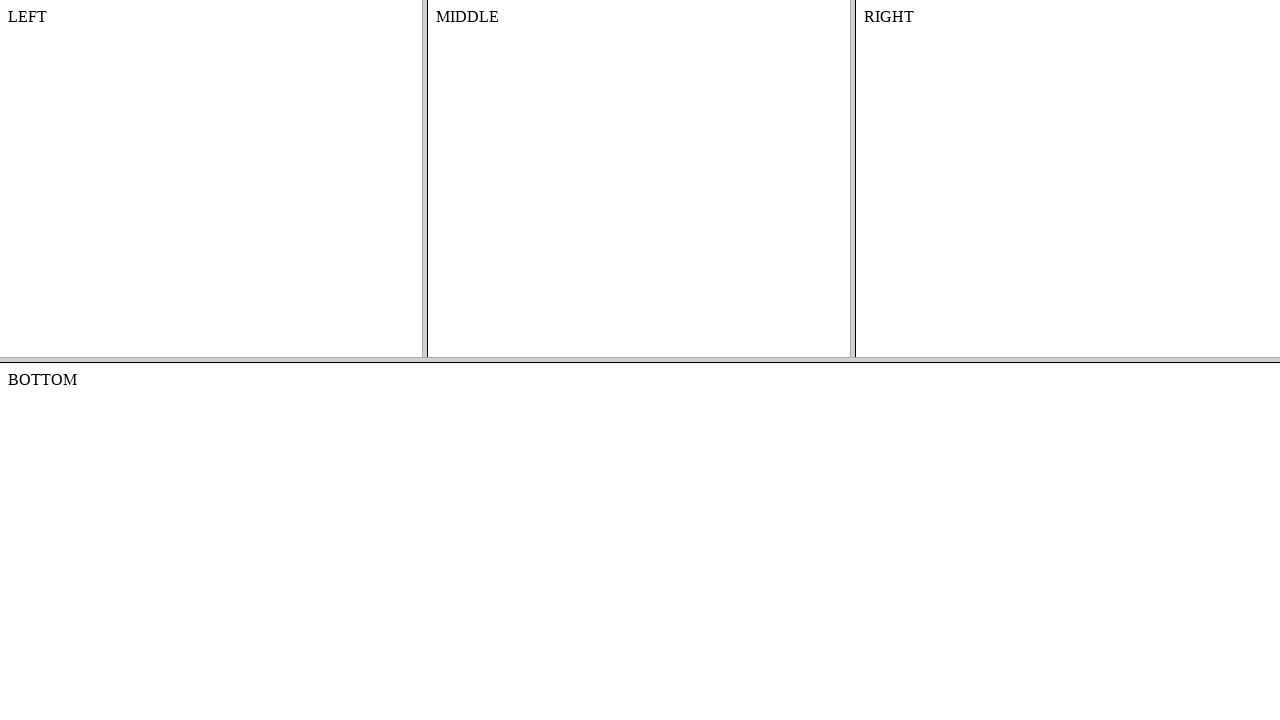